Animates the browser window by changing its size and position randomly 10 times

Starting URL: http://compendiumdev.co.uk/selenium/bounce.html

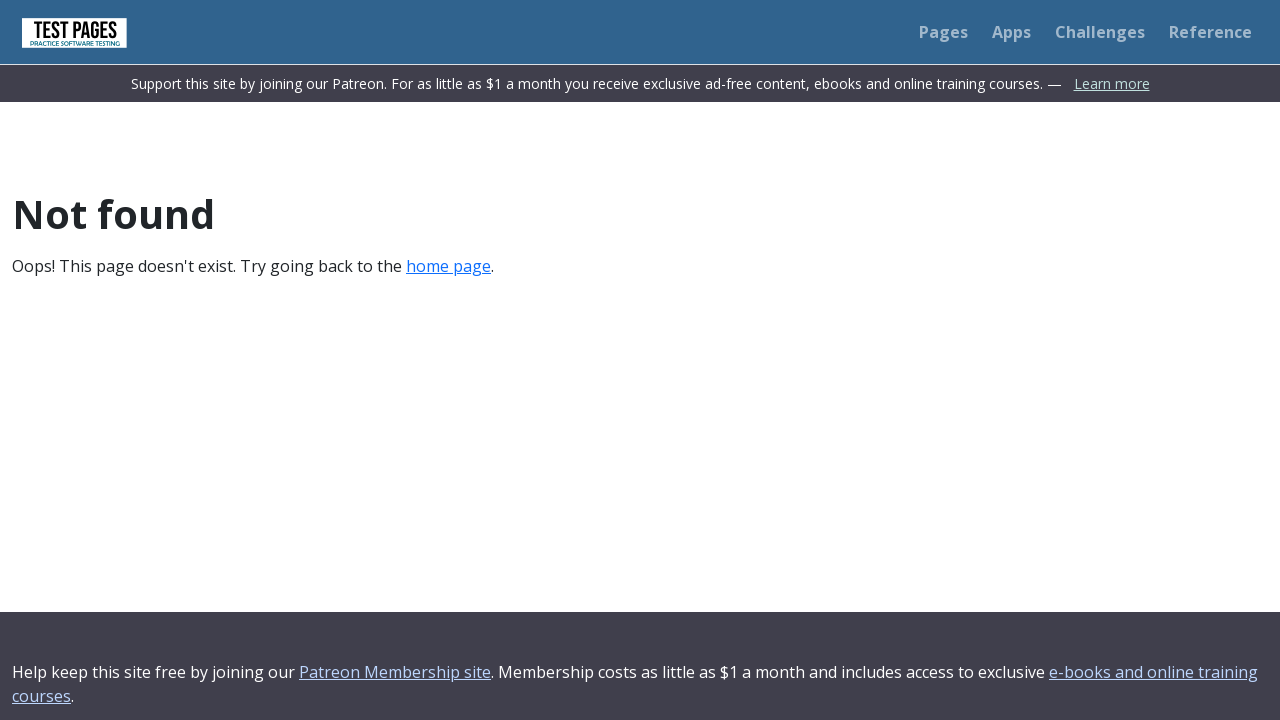

Navigated to bounce.html page
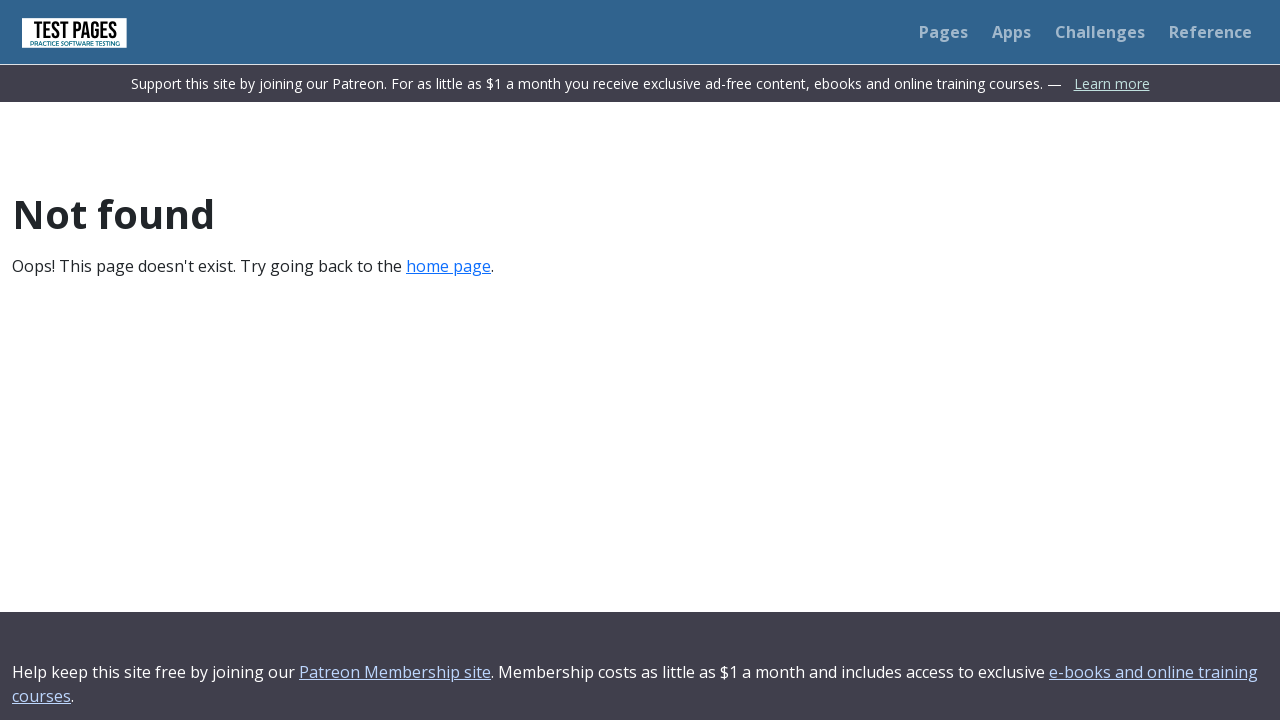

Set initial viewport size to 100x300
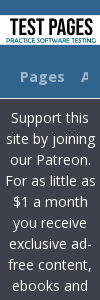

Changed viewport size to 551x593 (bounce animation 1/10)
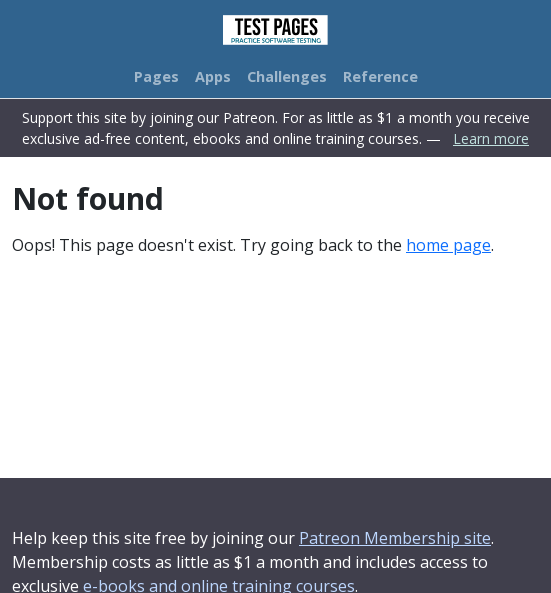

Changed viewport size to 306x549 (bounce animation 2/10)
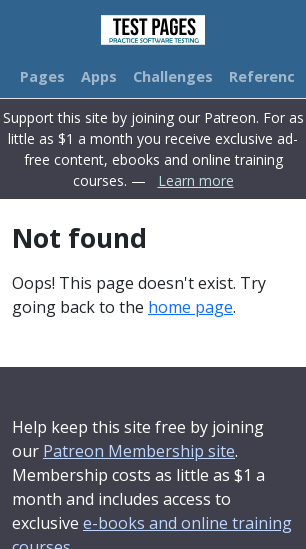

Changed viewport size to 257x423 (bounce animation 3/10)
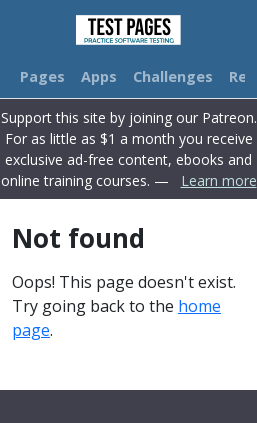

Changed viewport size to 537x439 (bounce animation 4/10)
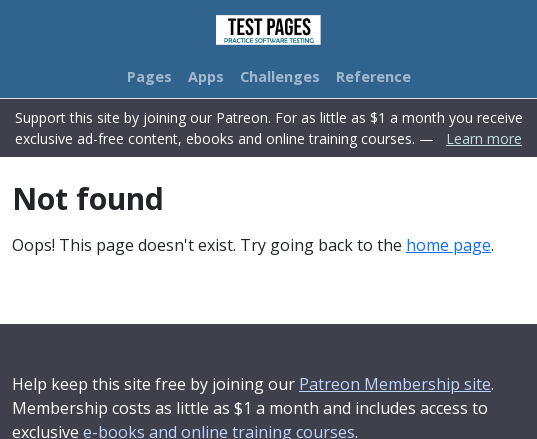

Changed viewport size to 686x421 (bounce animation 5/10)
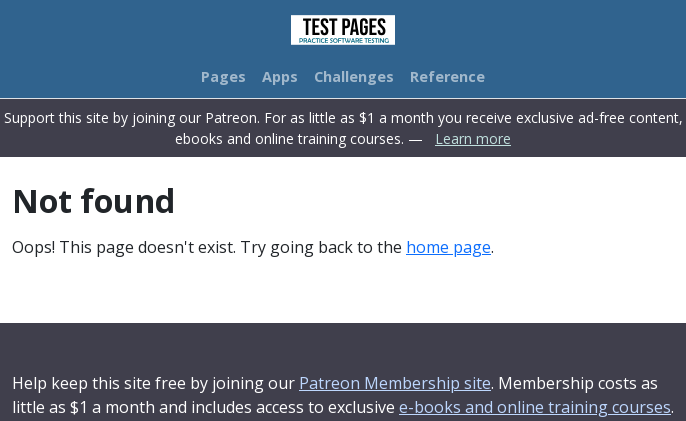

Changed viewport size to 225x418 (bounce animation 6/10)
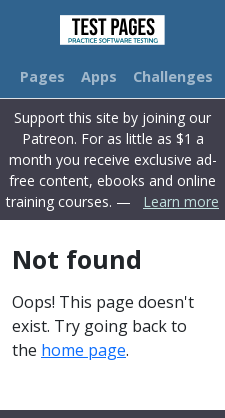

Changed viewport size to 329x431 (bounce animation 7/10)
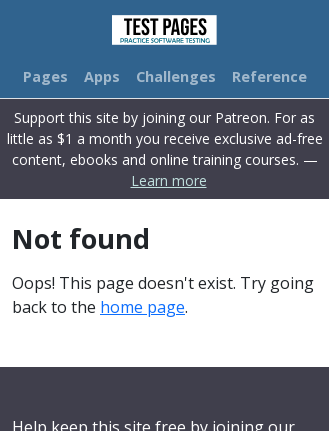

Changed viewport size to 793x387 (bounce animation 8/10)
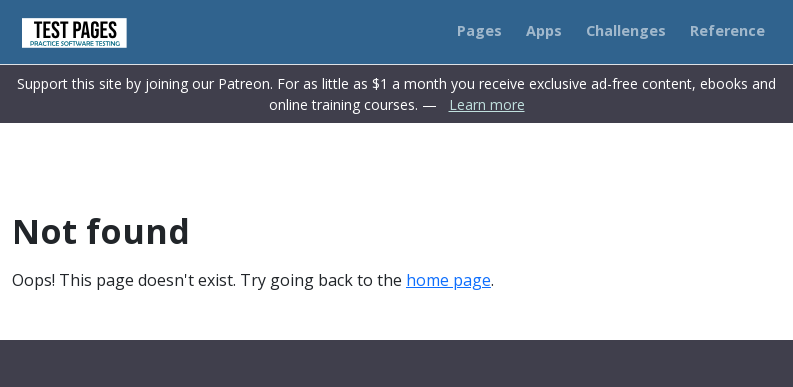

Changed viewport size to 549x355 (bounce animation 9/10)
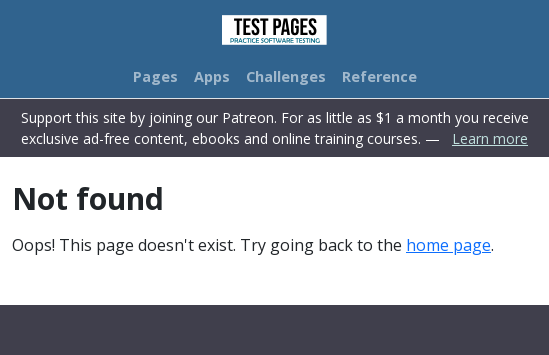

Changed viewport size to 165x378 (bounce animation 10/10)
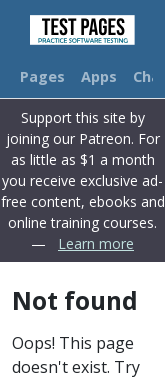

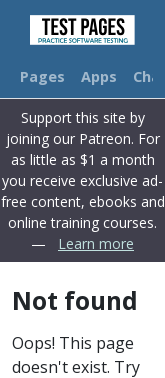